Tests navigation to the WTA tournaments page by clicking the "Tournaments" link and verifying the resulting URL

Starting URL: https://www.sport-express.ru/tennis/wta/

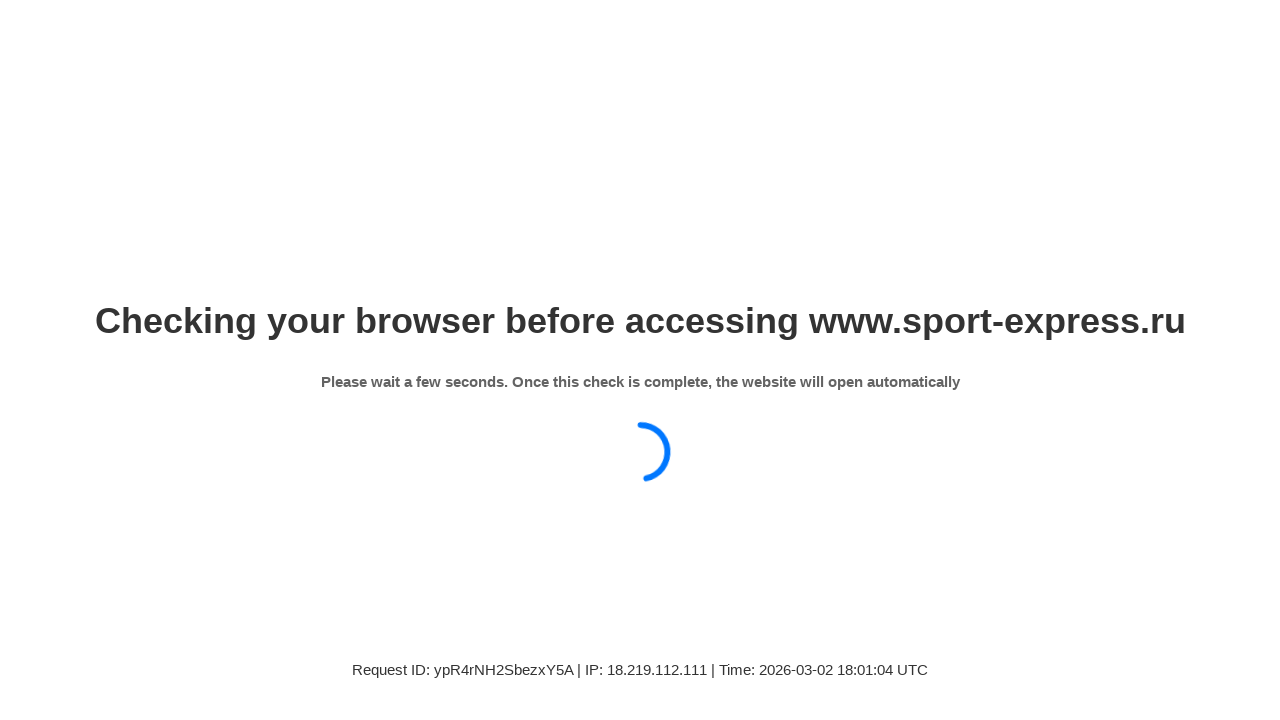

Waited for page to load (networkidle state reached)
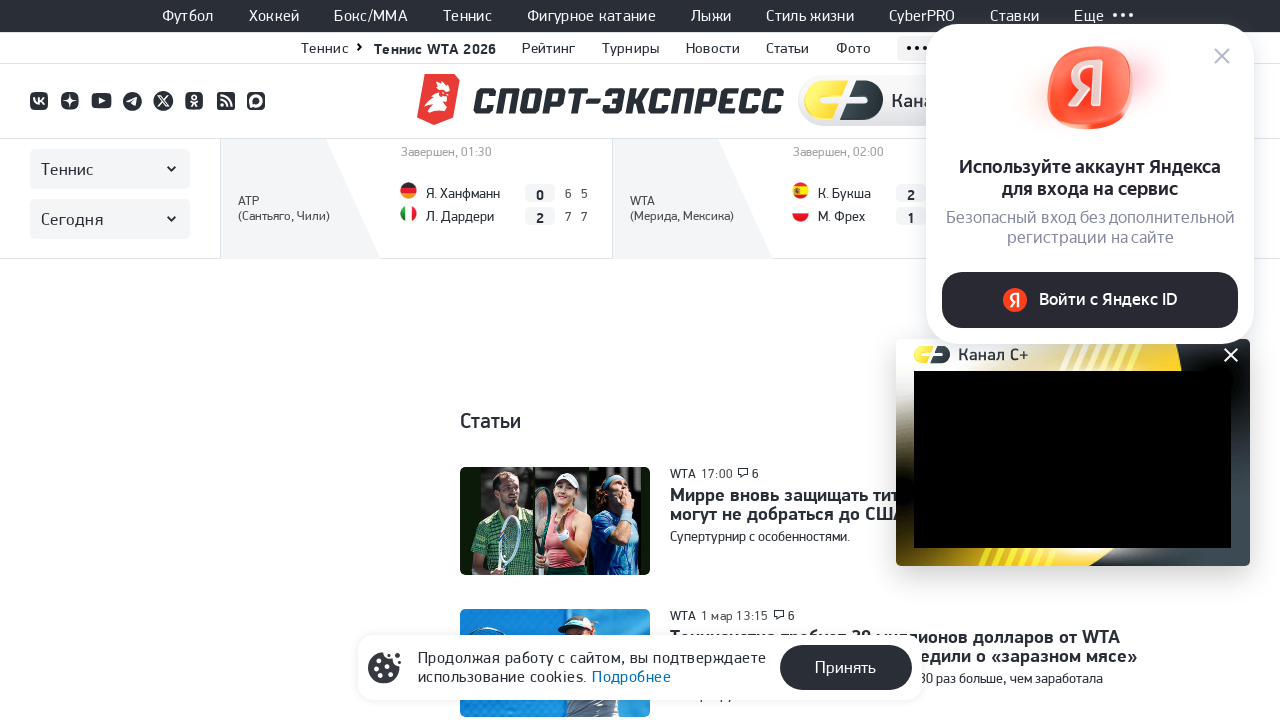

Clicked on the Tournaments link at (631, 48) on a:has-text('Турниры')
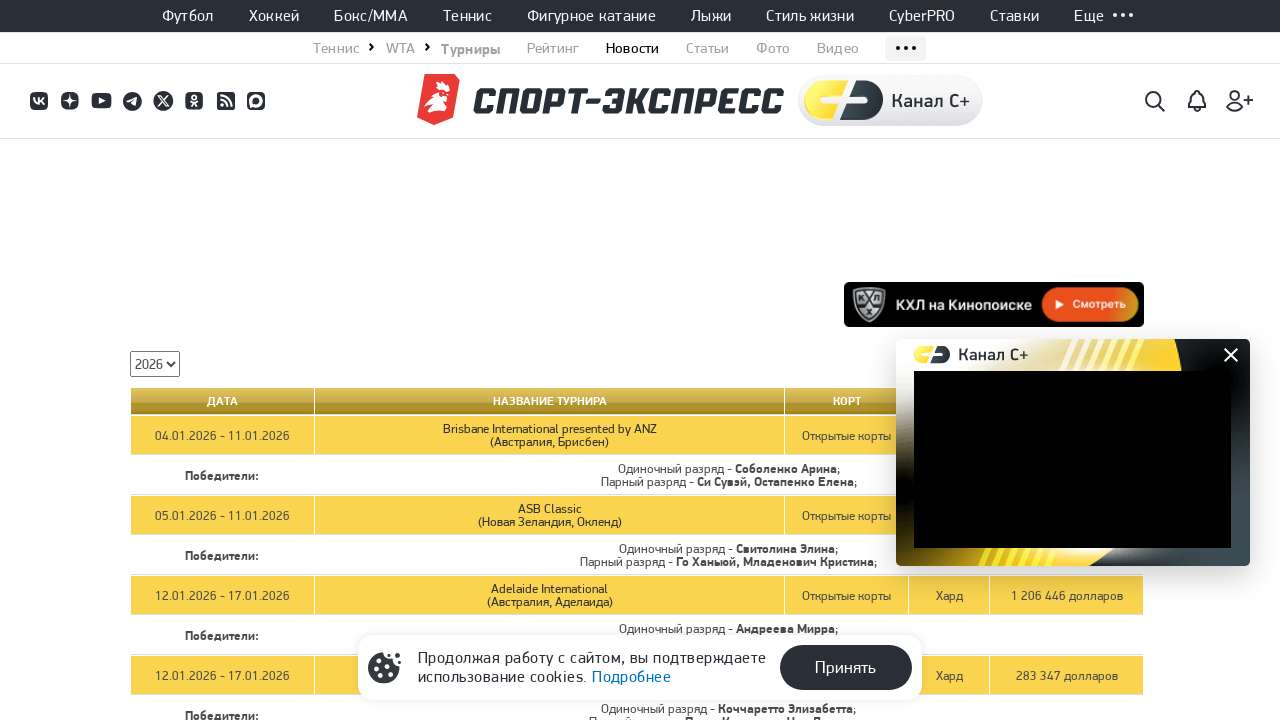

Navigation to WTA tournaments page completed and URL verified
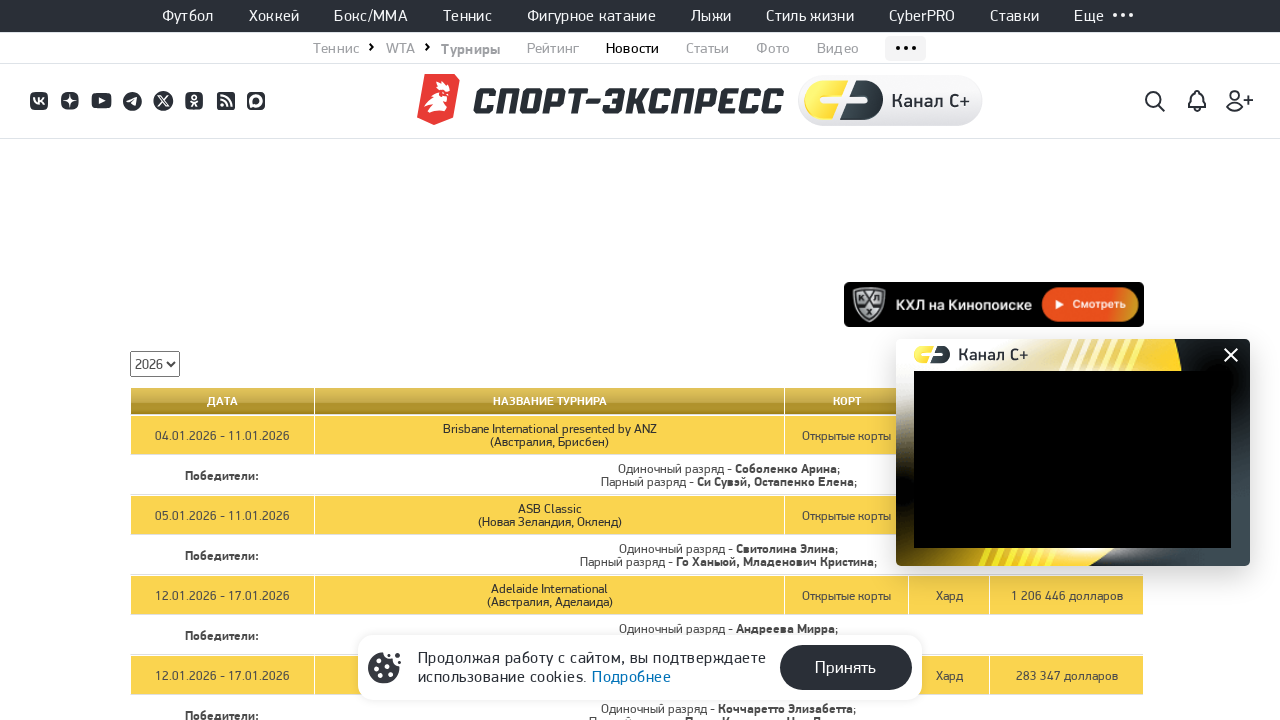

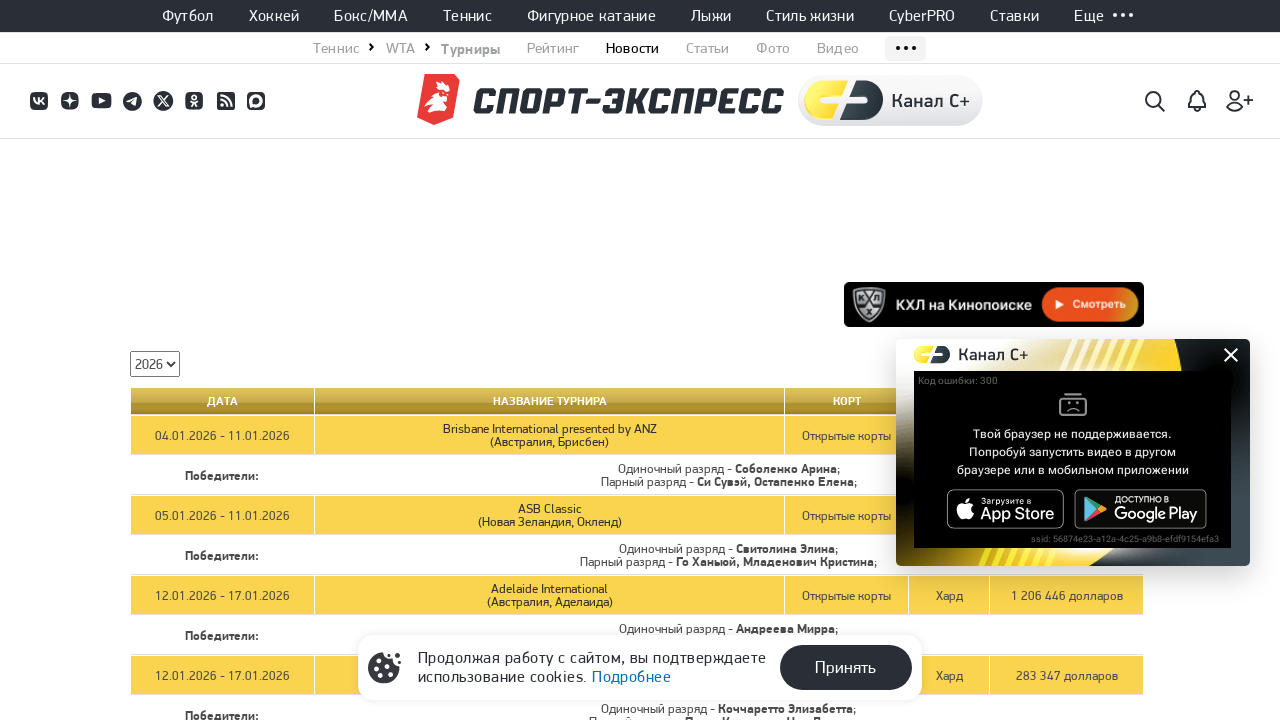